Tests page scrolling functionality by scrolling down 3000 pixels and then scrolling back up 3000 pixels using JavaScript execution

Starting URL: https://p-del.co/

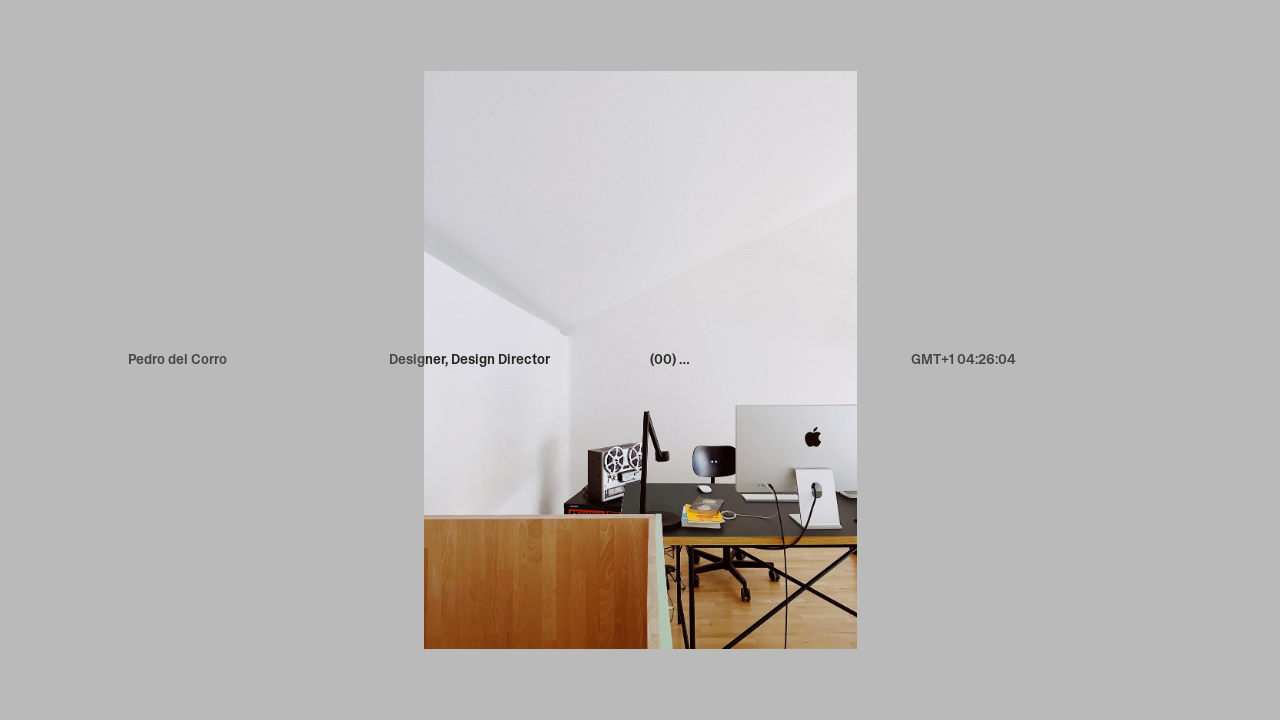

Page loaded with domcontentloaded state
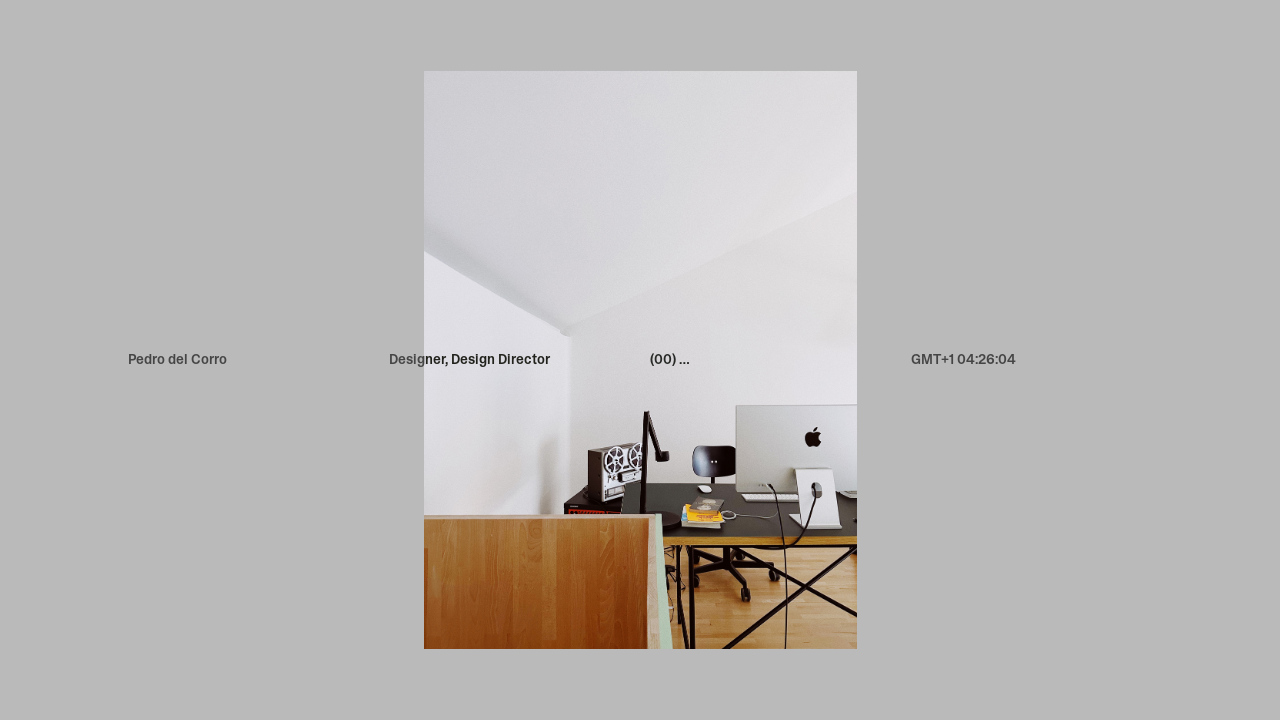

Scrolled down 3000 pixels using JavaScript
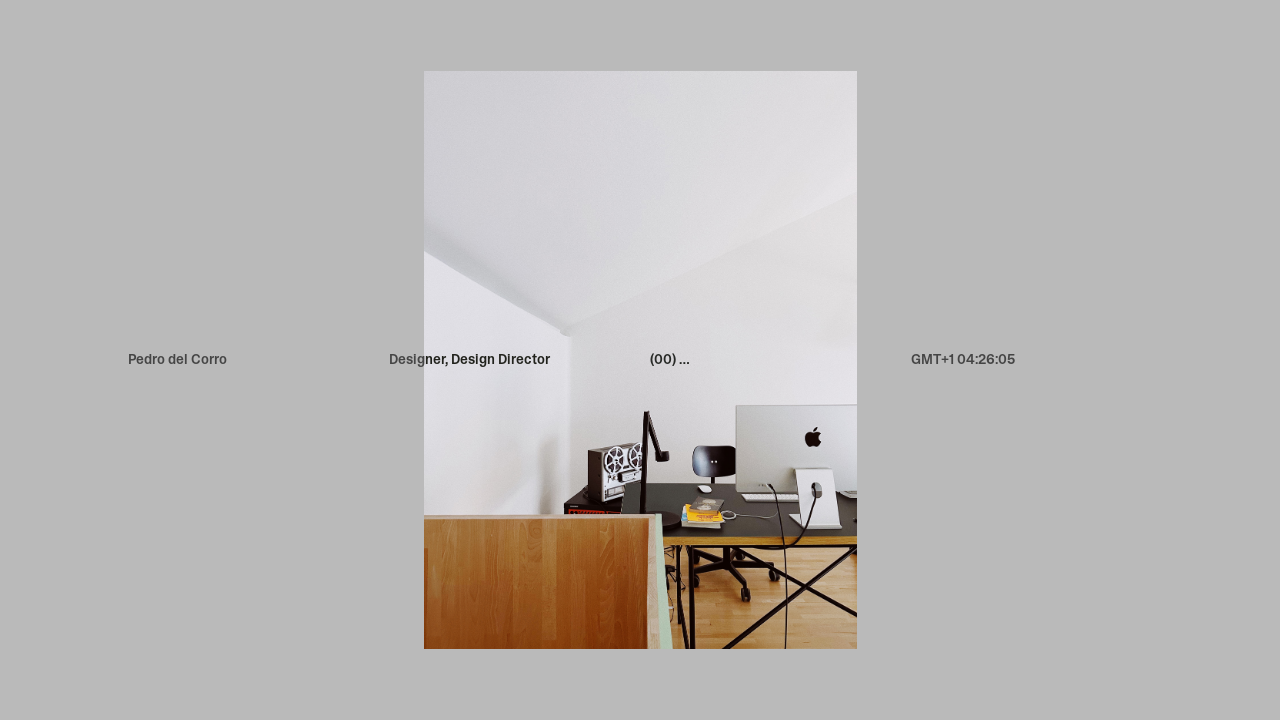

Waited 2000ms to observe the scroll
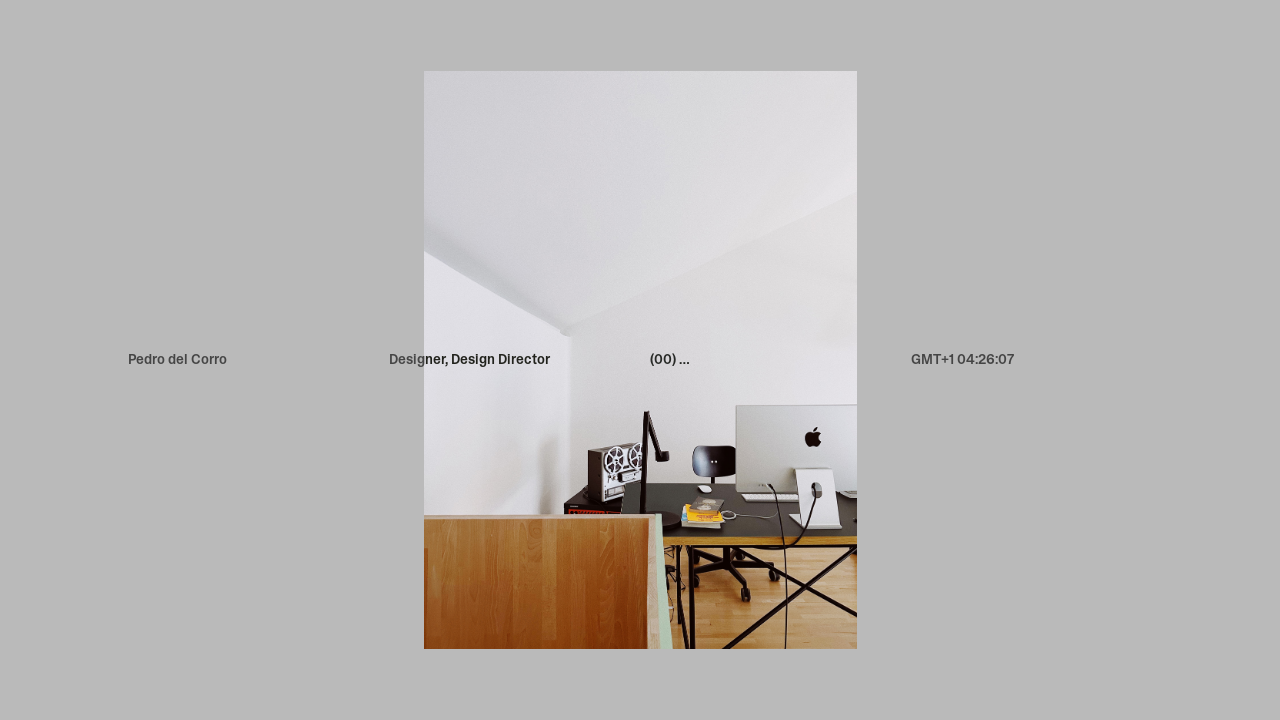

Scrolled back up 3000 pixels using JavaScript
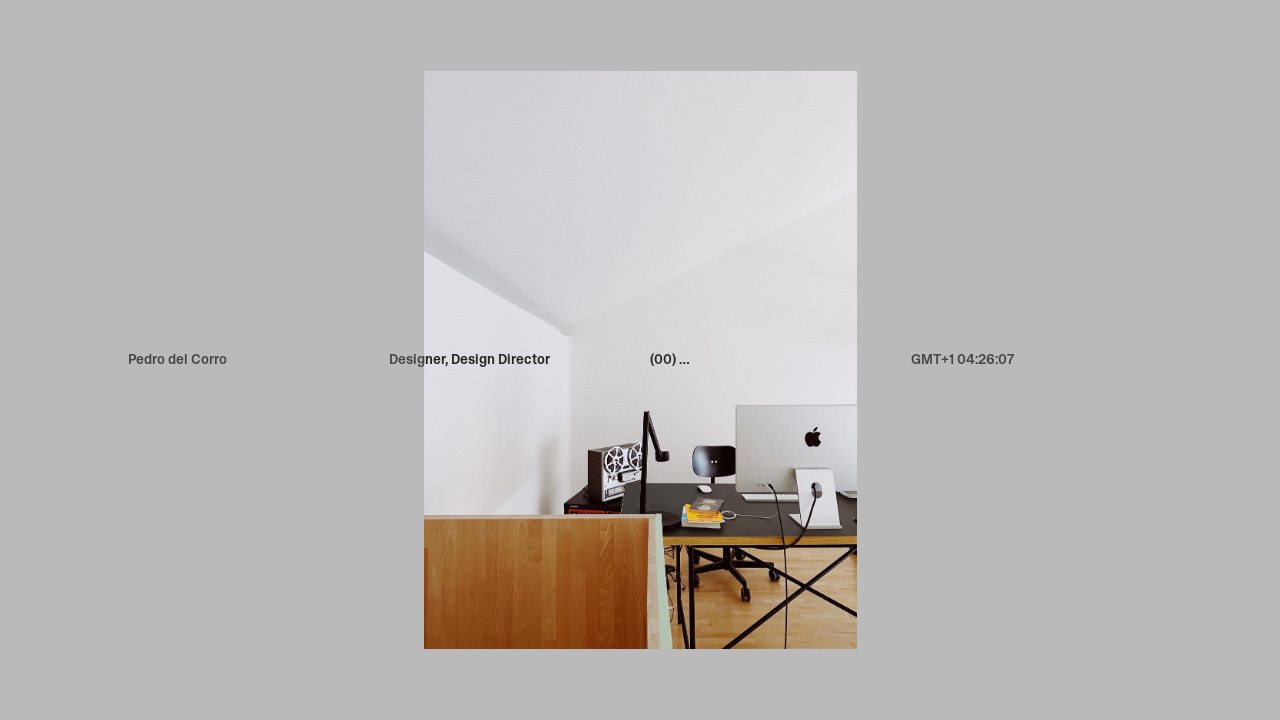

Waited 2000ms to observe the scroll back to original position
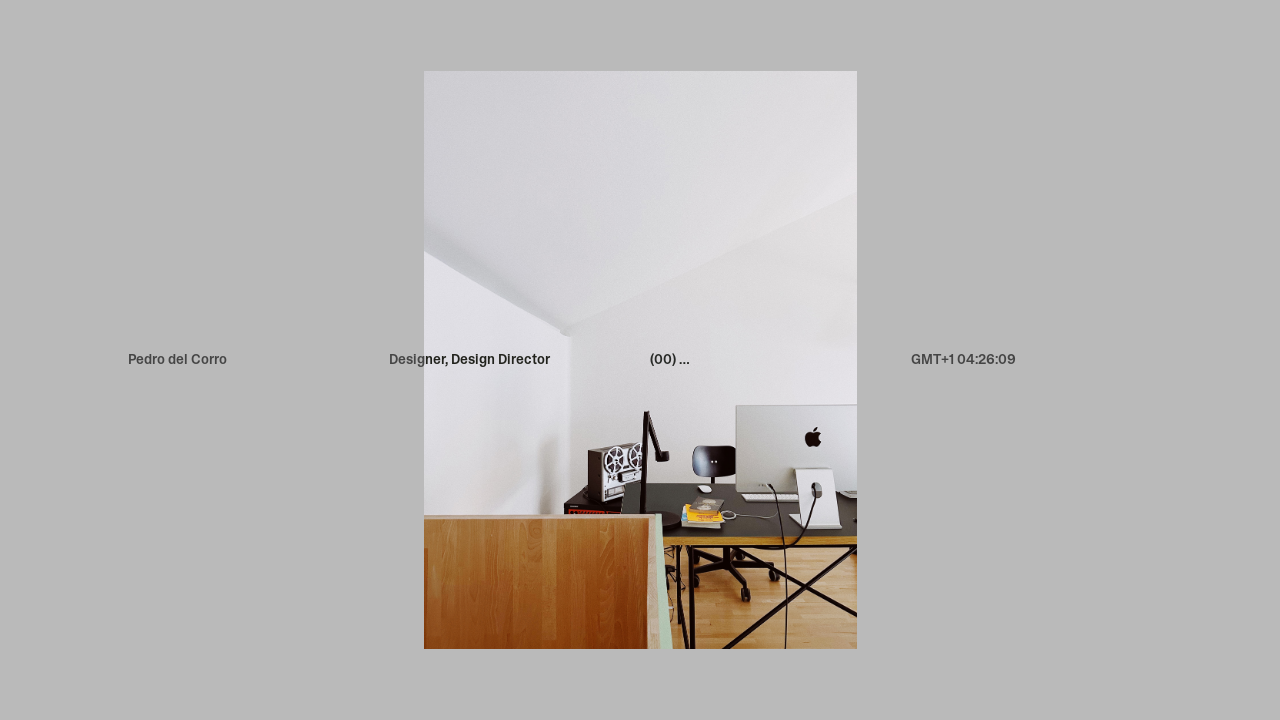

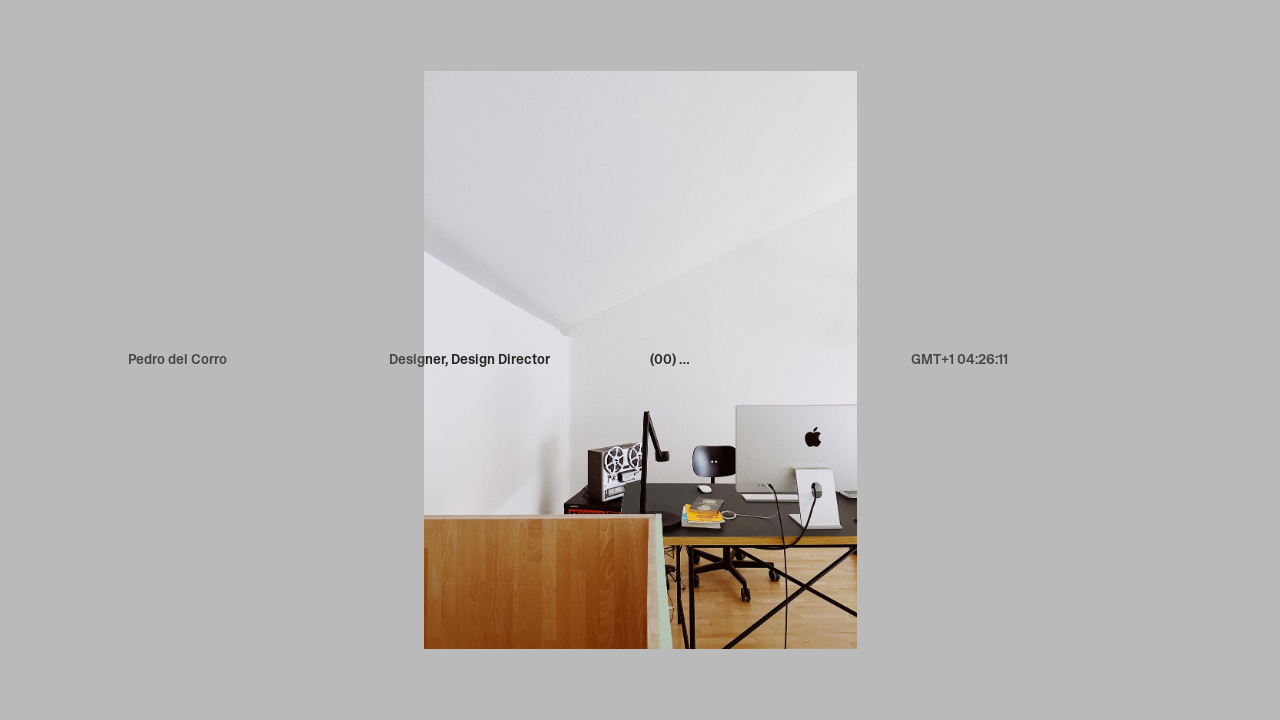